Tests typing into an input box and fetching the entered value

Starting URL: http://omayo.blogspot.com/#

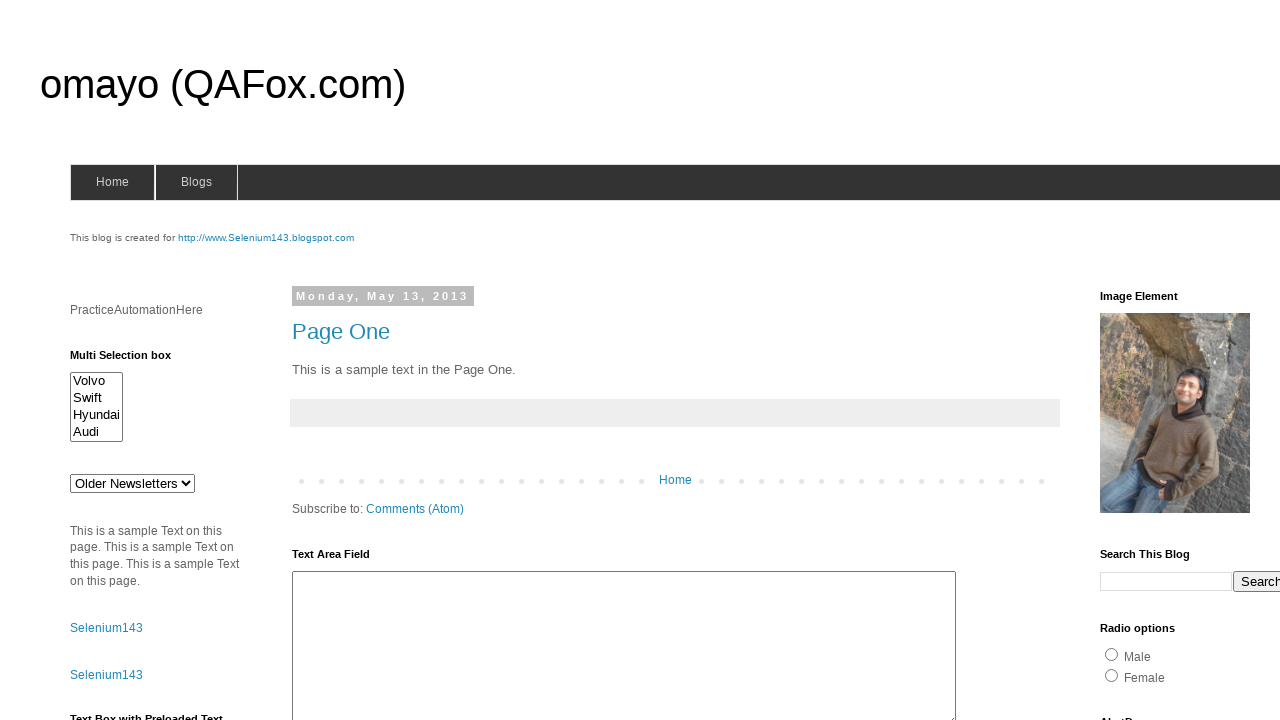

Typed 'Abhishek' into the input field in form1 on form[name='form1'] input[type='text']
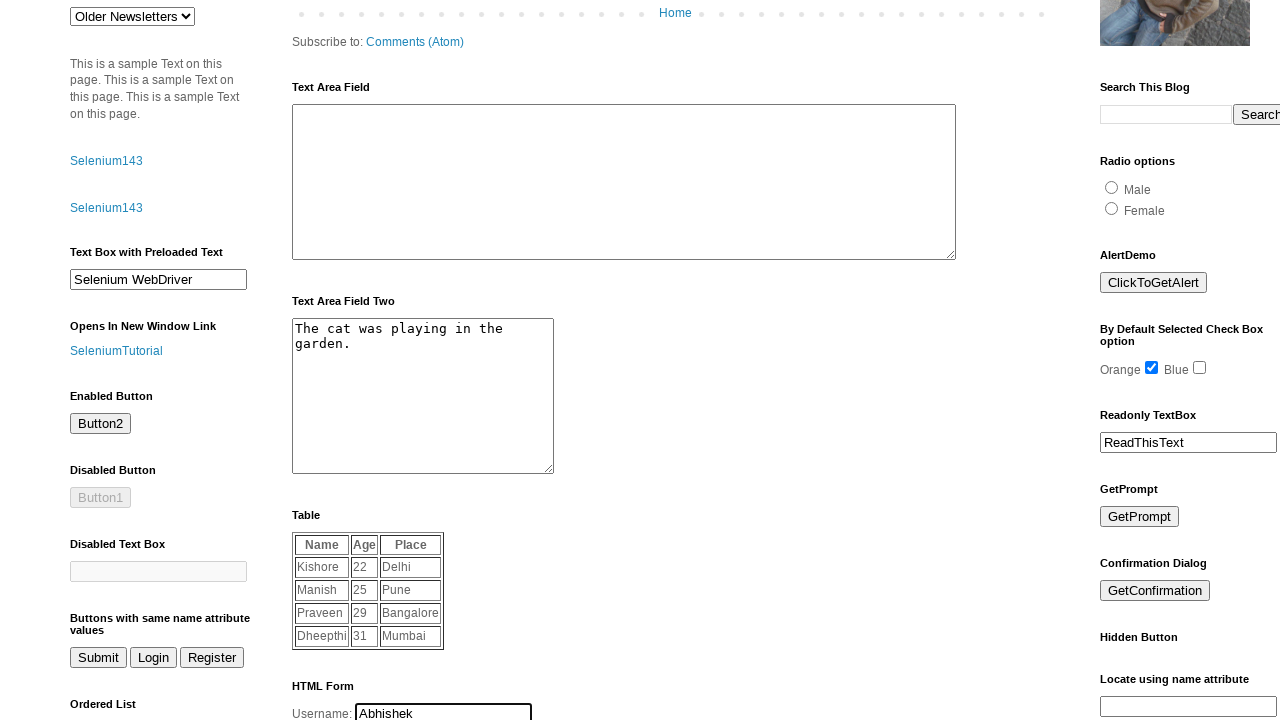

Retrieved the entered value from the input field
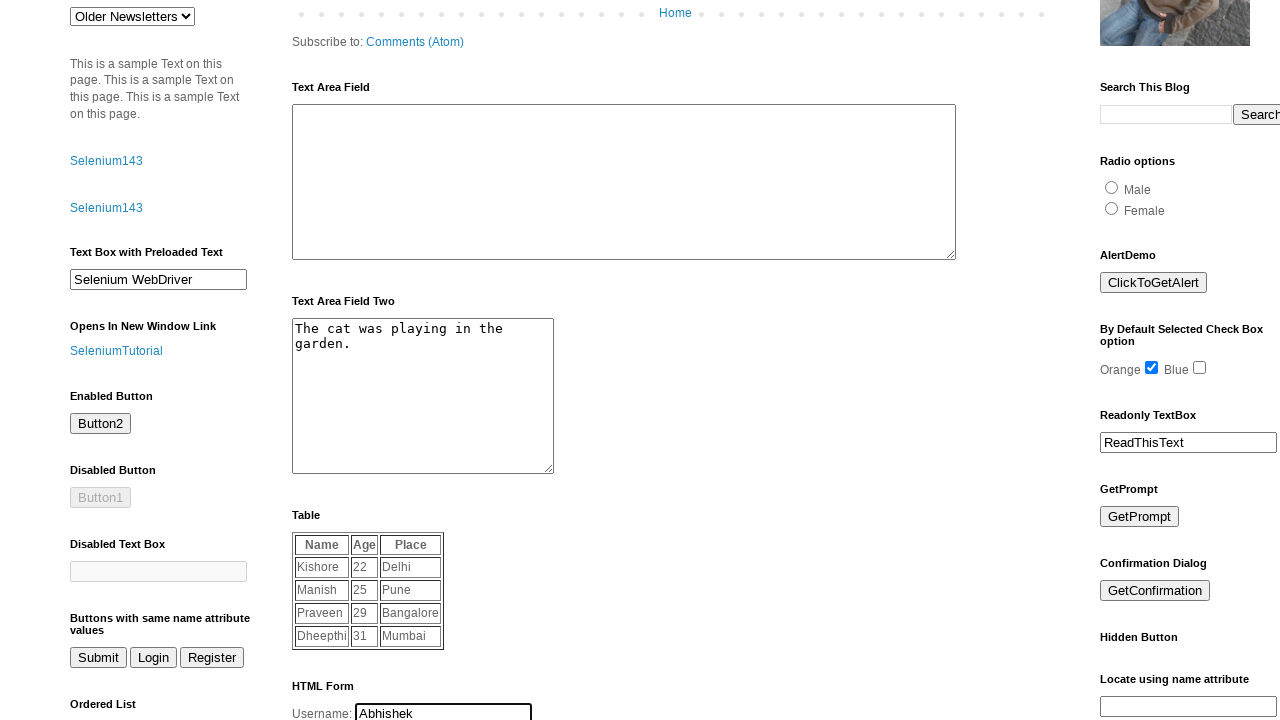

Printed input value: Abhishek
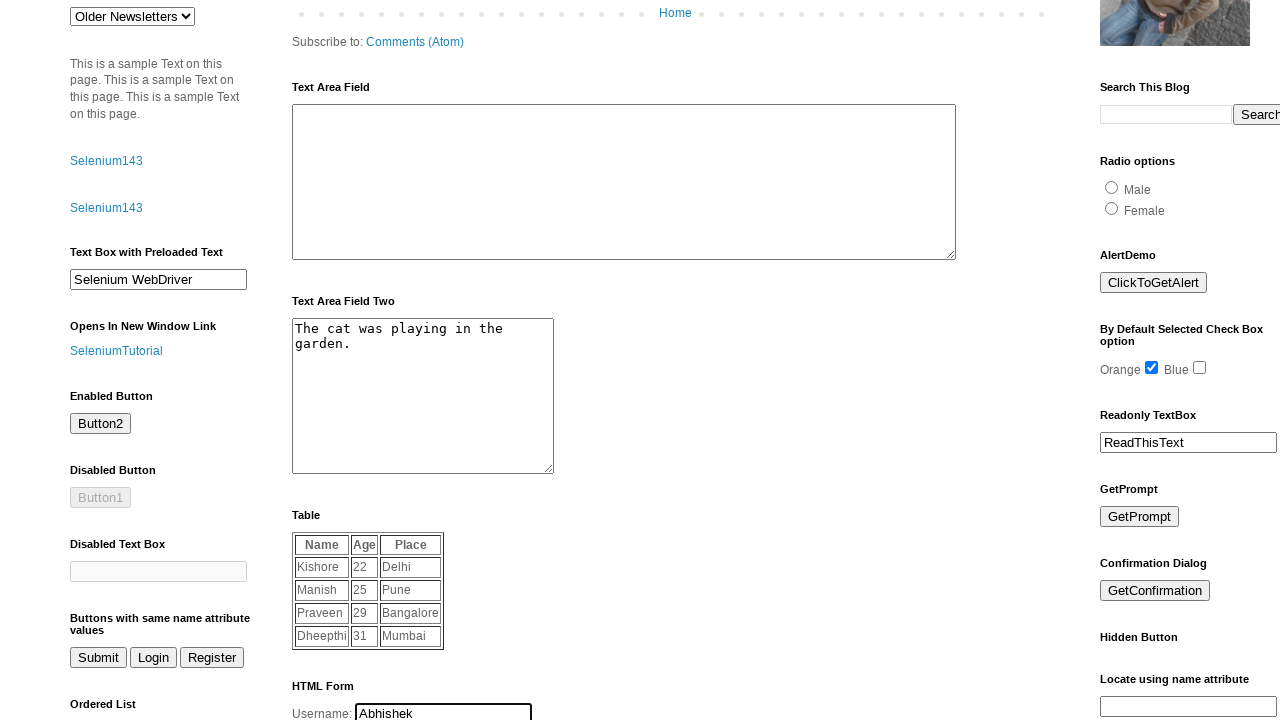

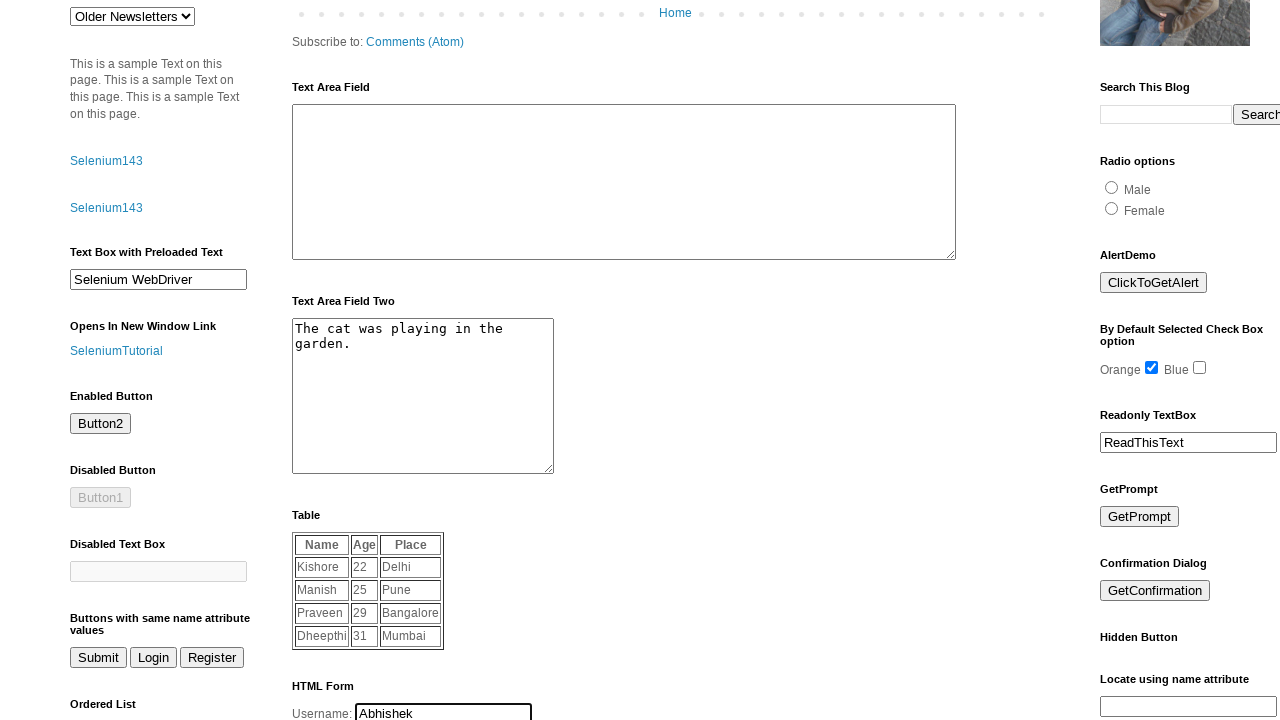